Tests double-click functionality on a W3Schools demo page within an iframe

Starting URL: https://www.w3schools.com/jsref/tryit.asp?filename=tryjsref_ondblclick

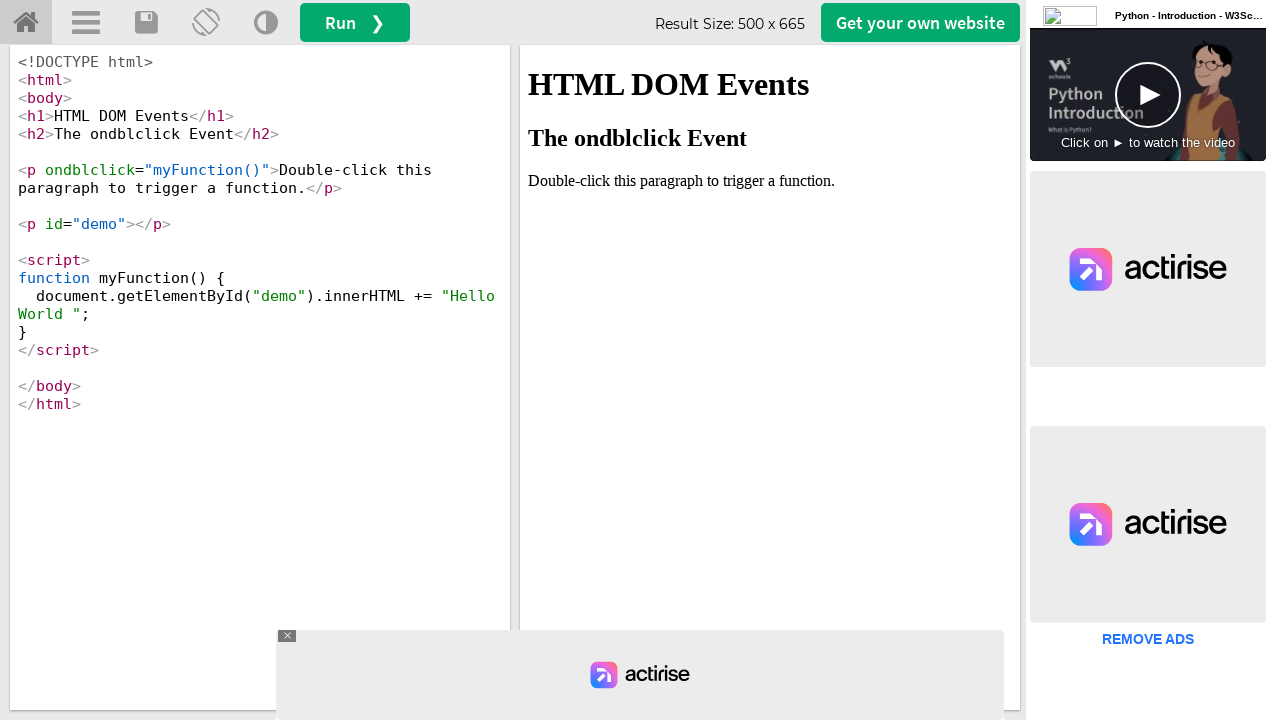

Located iframe with ID 'iframeResult' containing the double-click demo
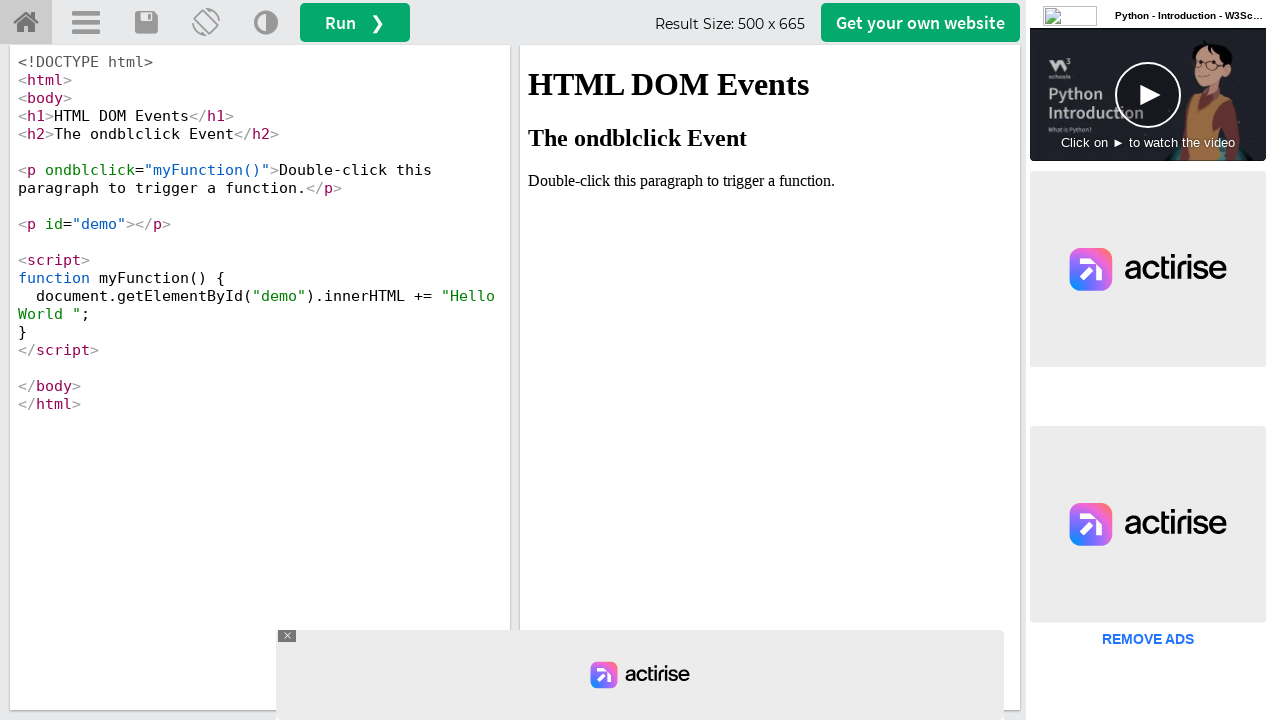

Located target paragraph element with ondblclick='myFunction()' handler
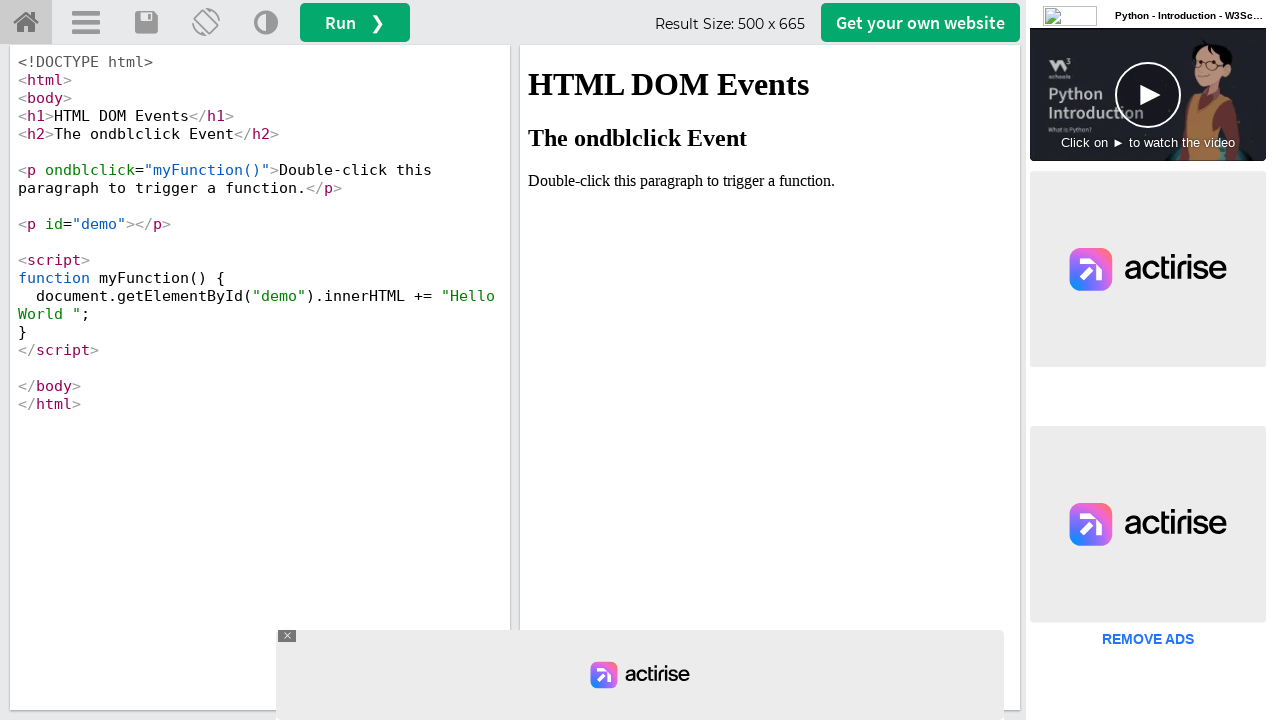

Double-clicked the target paragraph element to trigger myFunction() at (770, 181) on iframe#iframeResult >> internal:control=enter-frame >> xpath=//p[@ondblclick='my
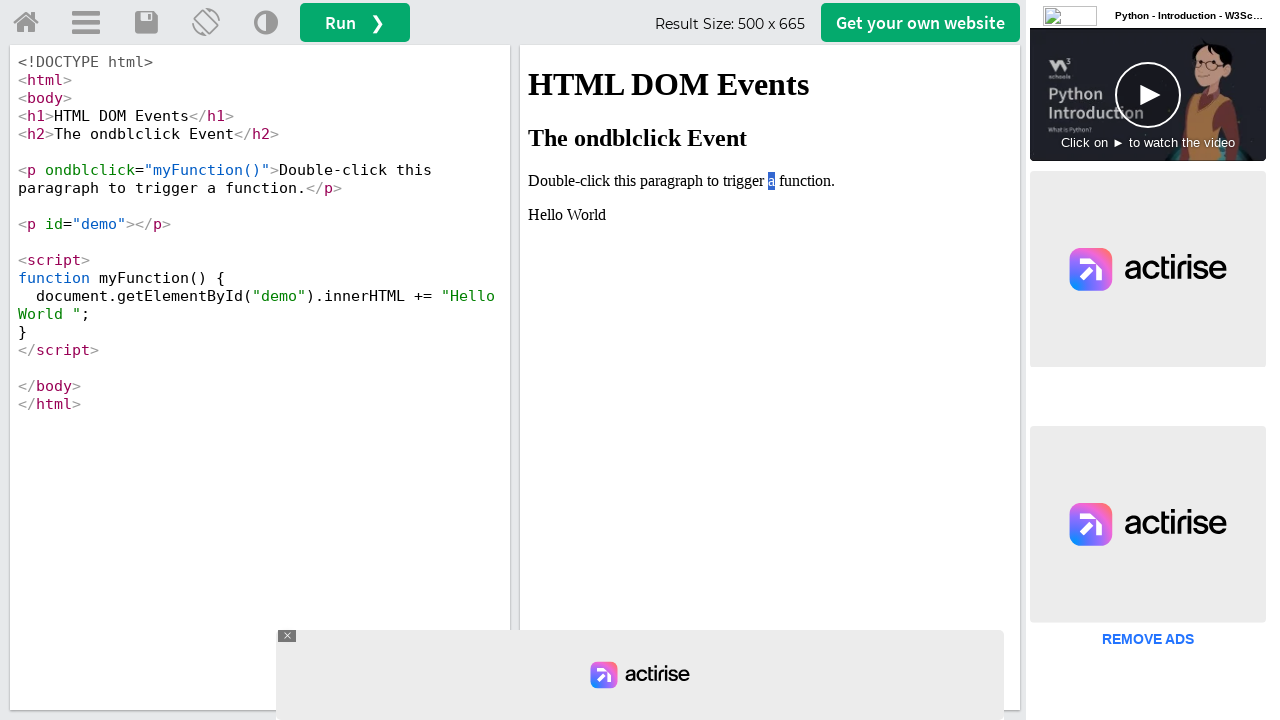

Waited 1000ms to allow double-click result to display
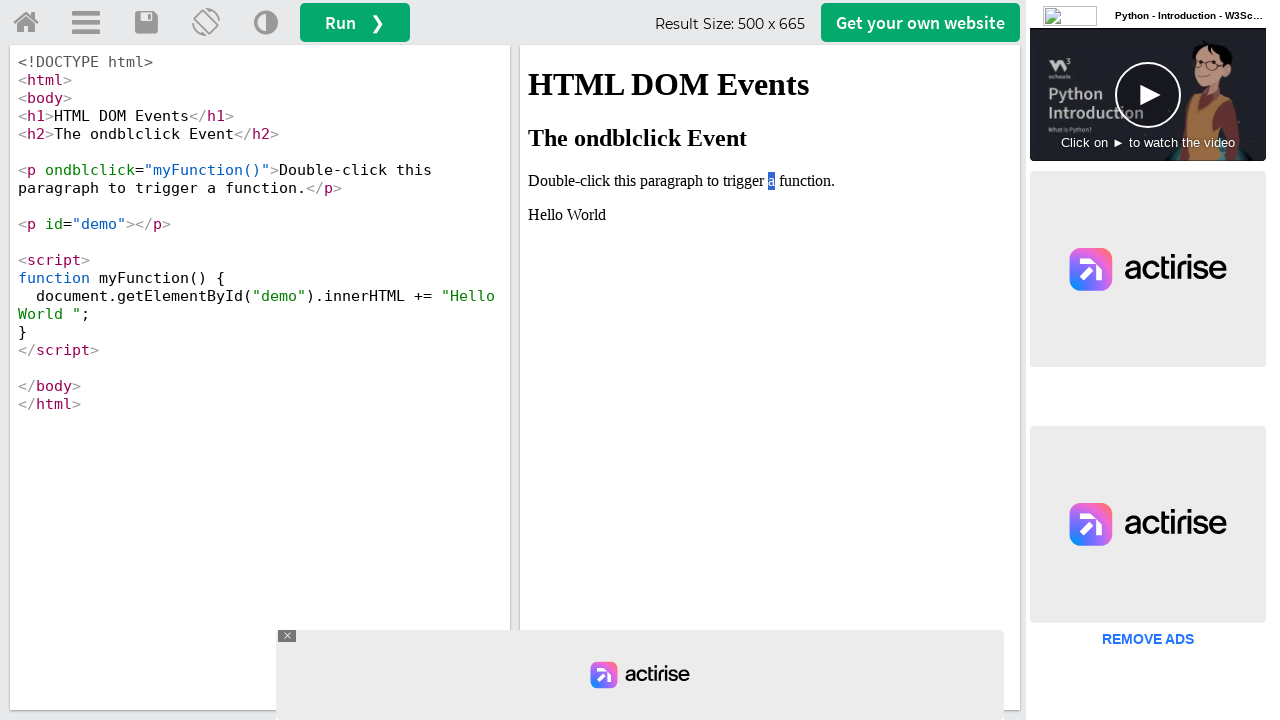

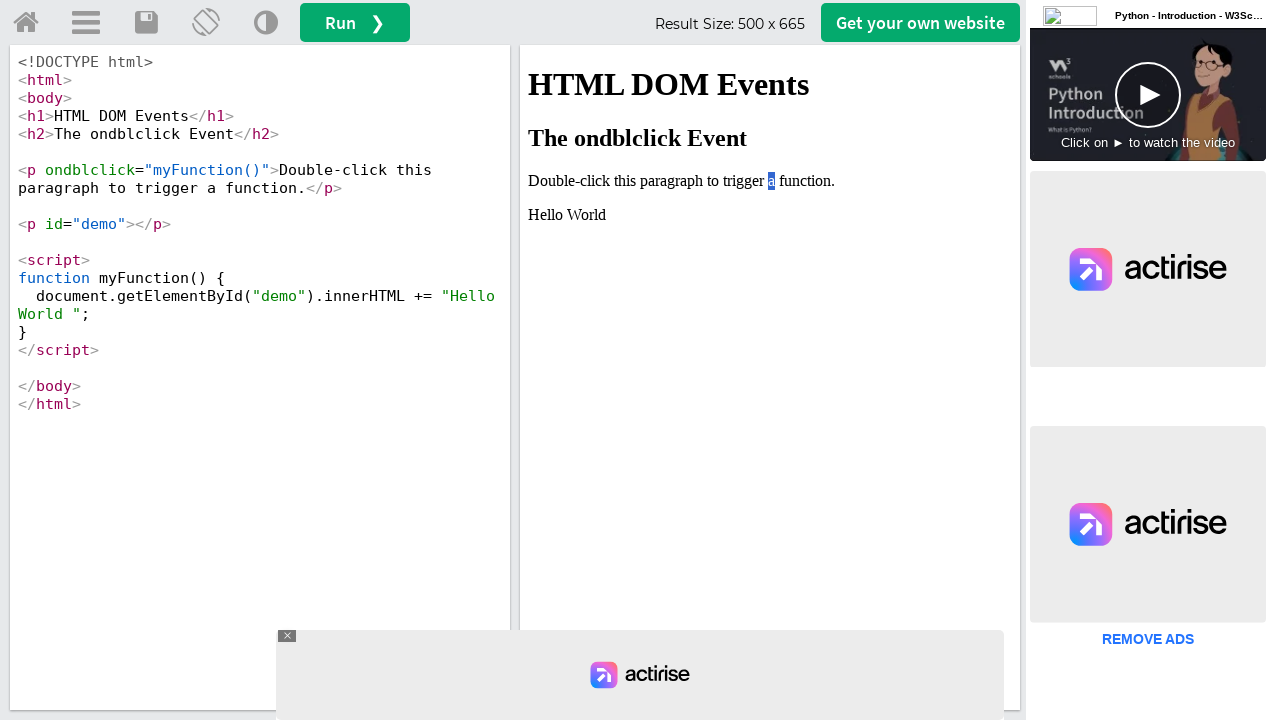